Navigates to the GeeksforGeeks homepage and maximizes the browser window

Starting URL: https://www.geeksforgeeks.org/

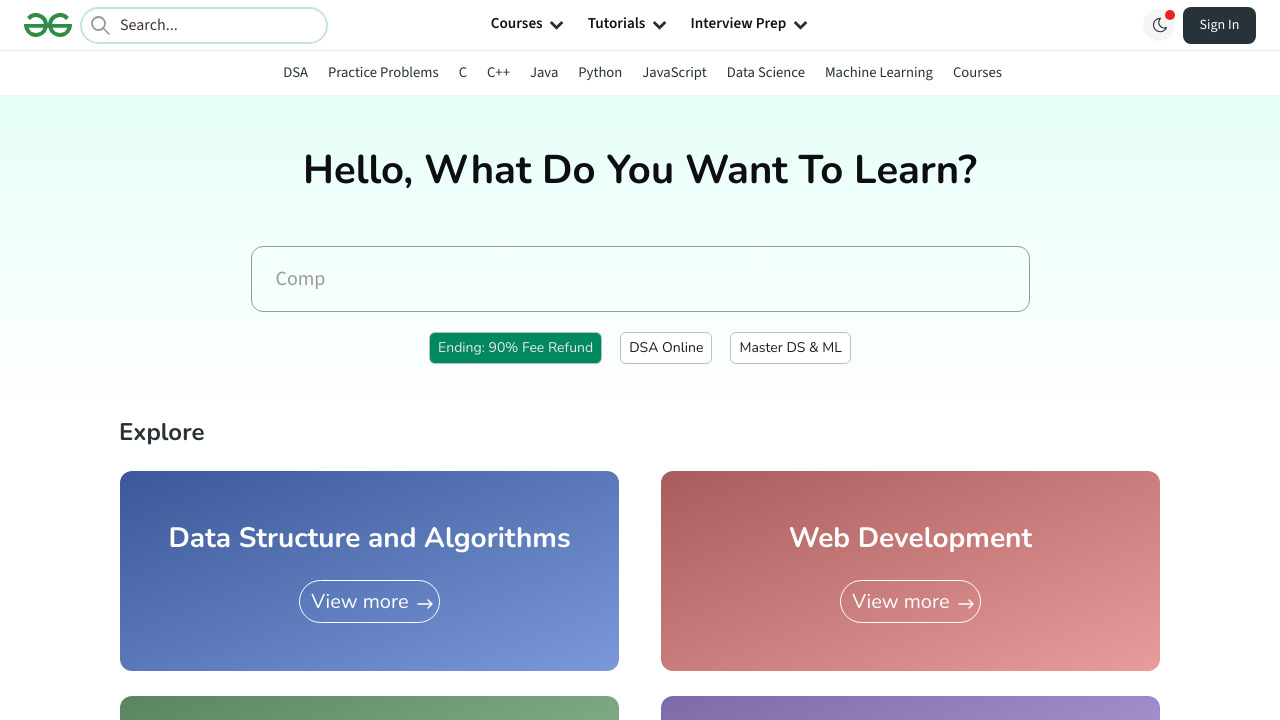

Set viewport size to 1920x1080
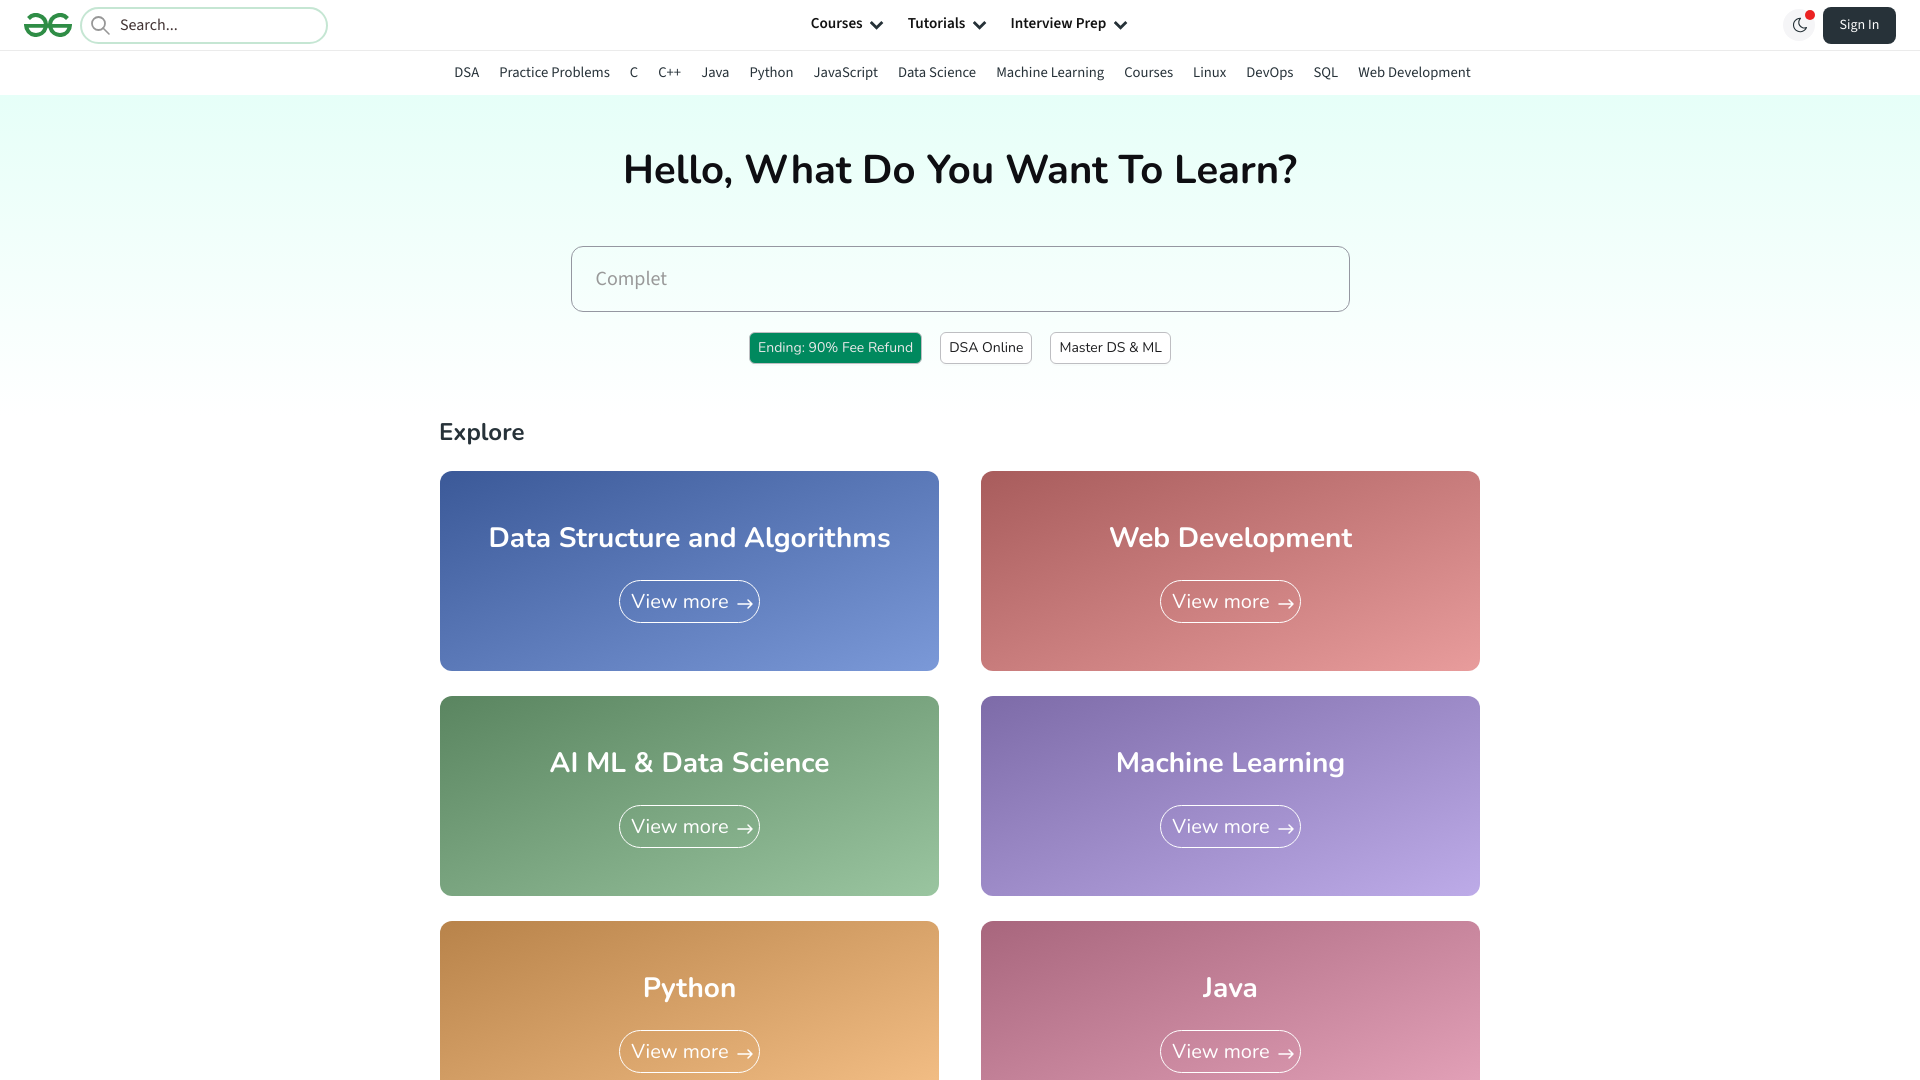

Page fully loaded (domcontentloaded state)
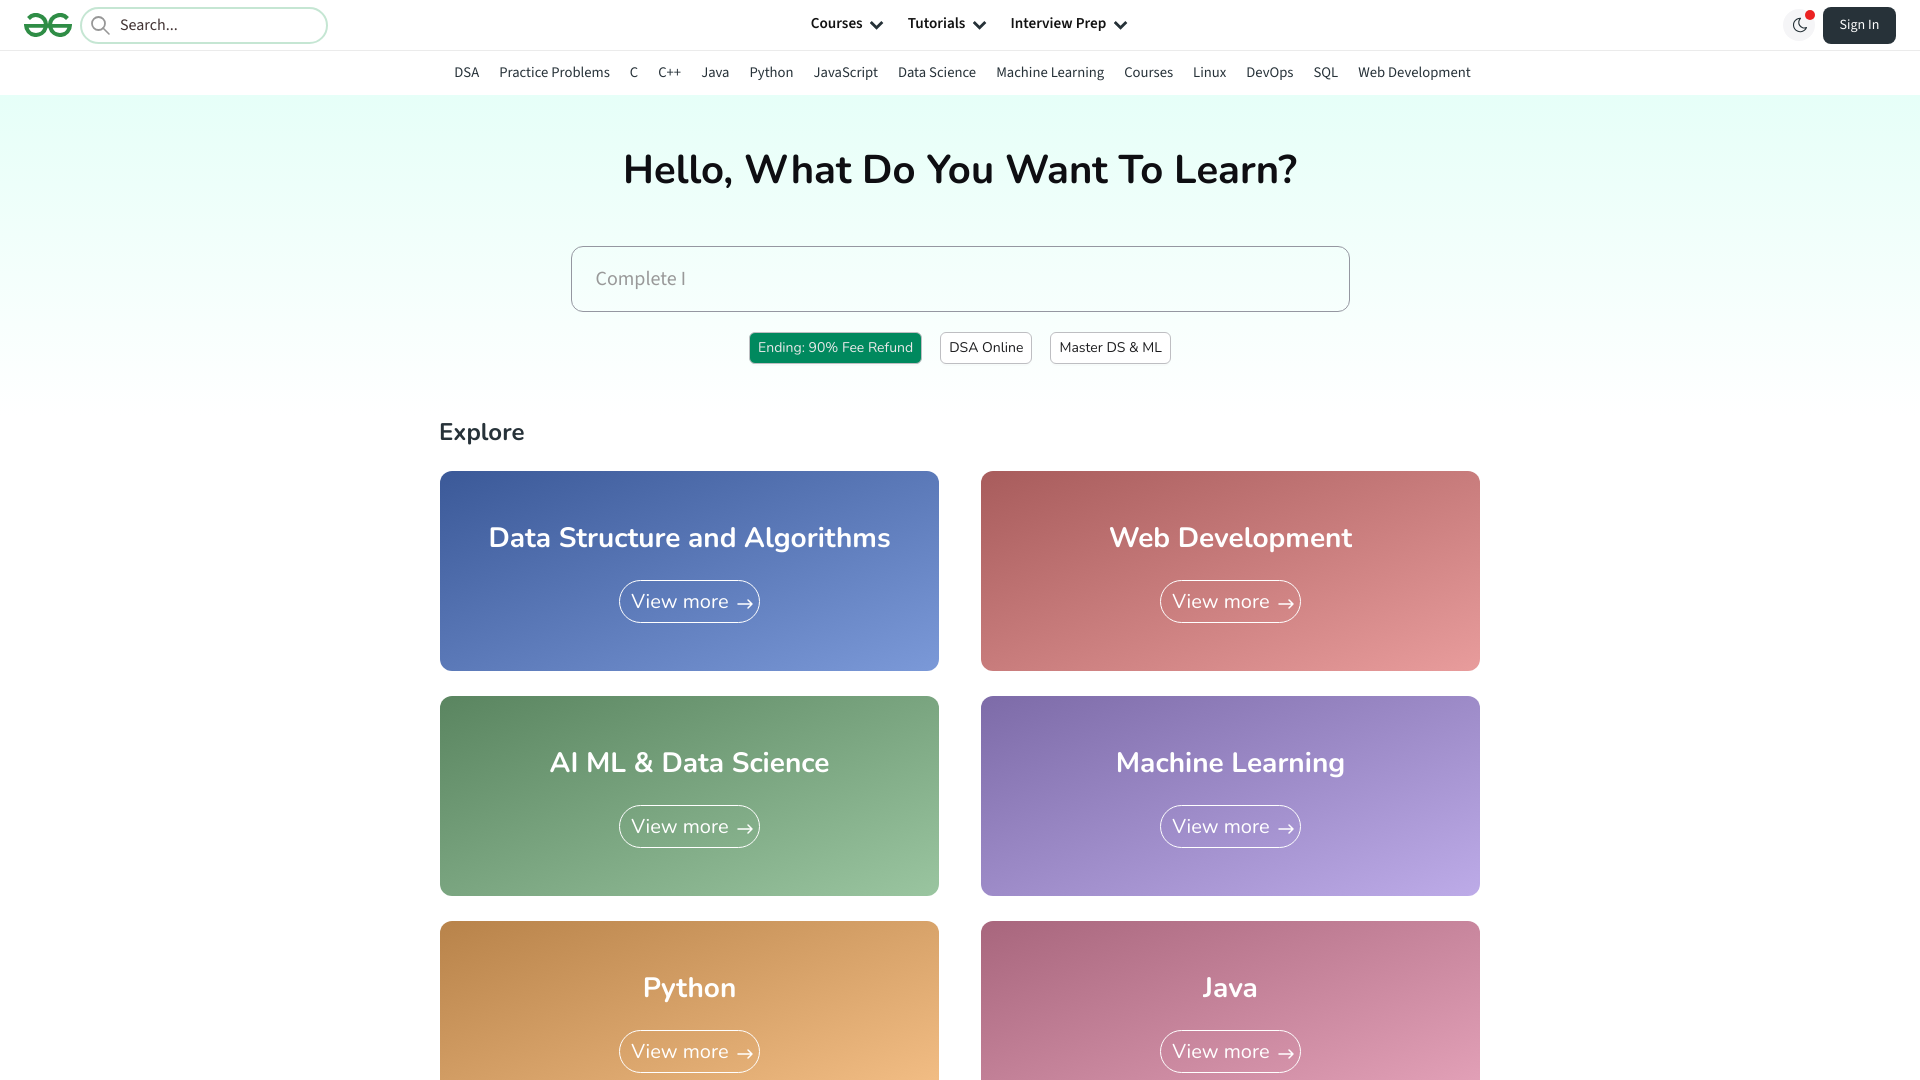

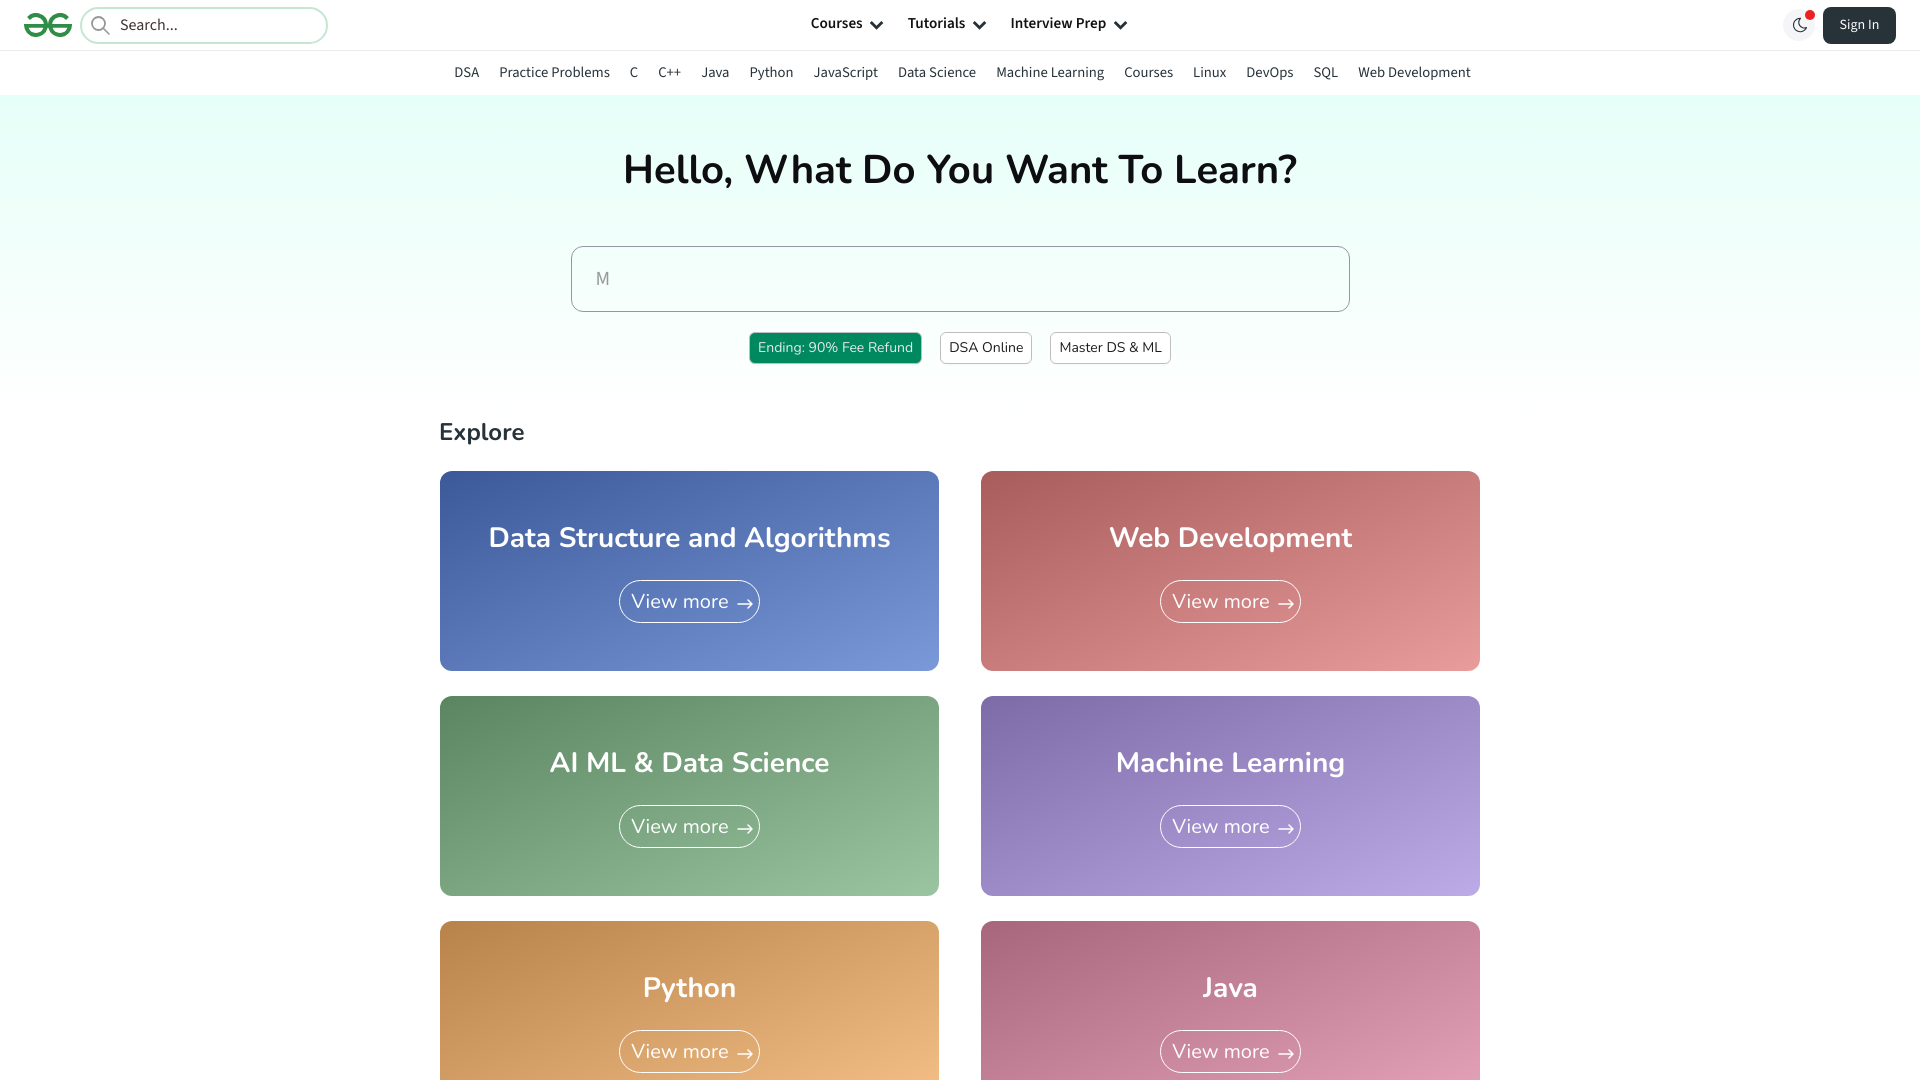